Fills the username field with text and verifies the input value is correctly set

Starting URL: https://demoqa.com/text-box

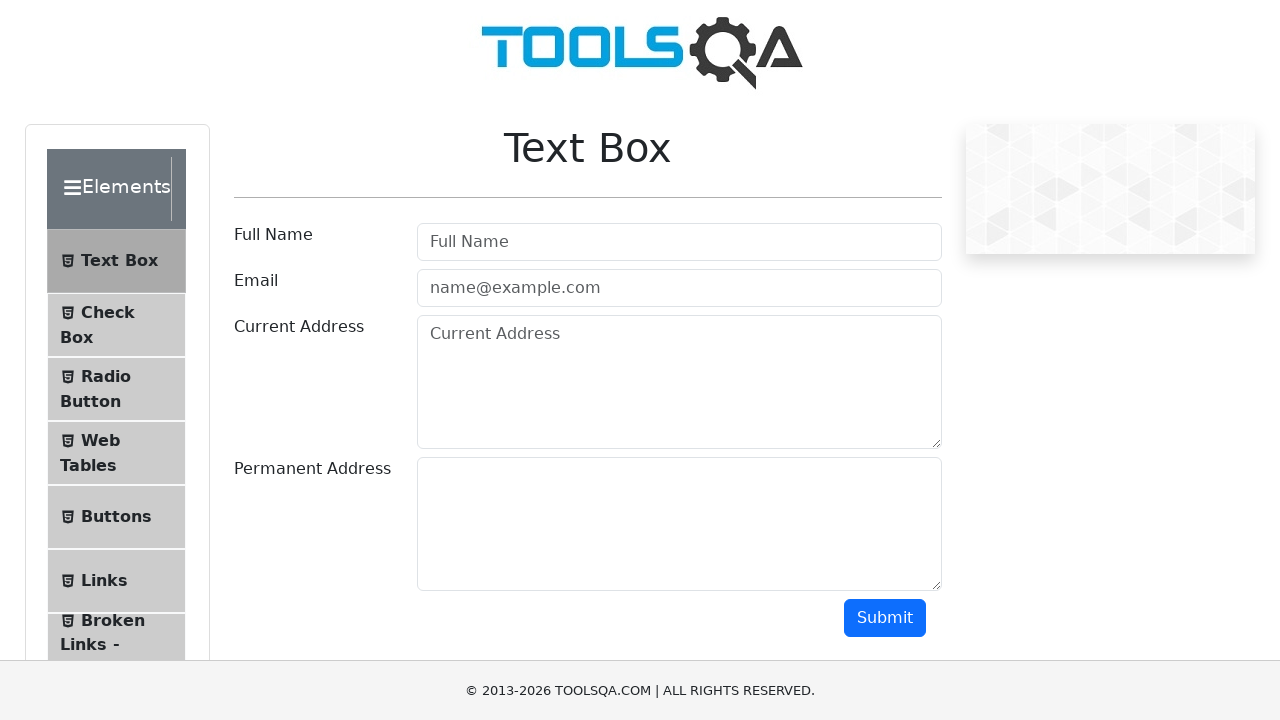

Filled username field with 'Jyrgalbek' on xpath=//input[@id='userName']
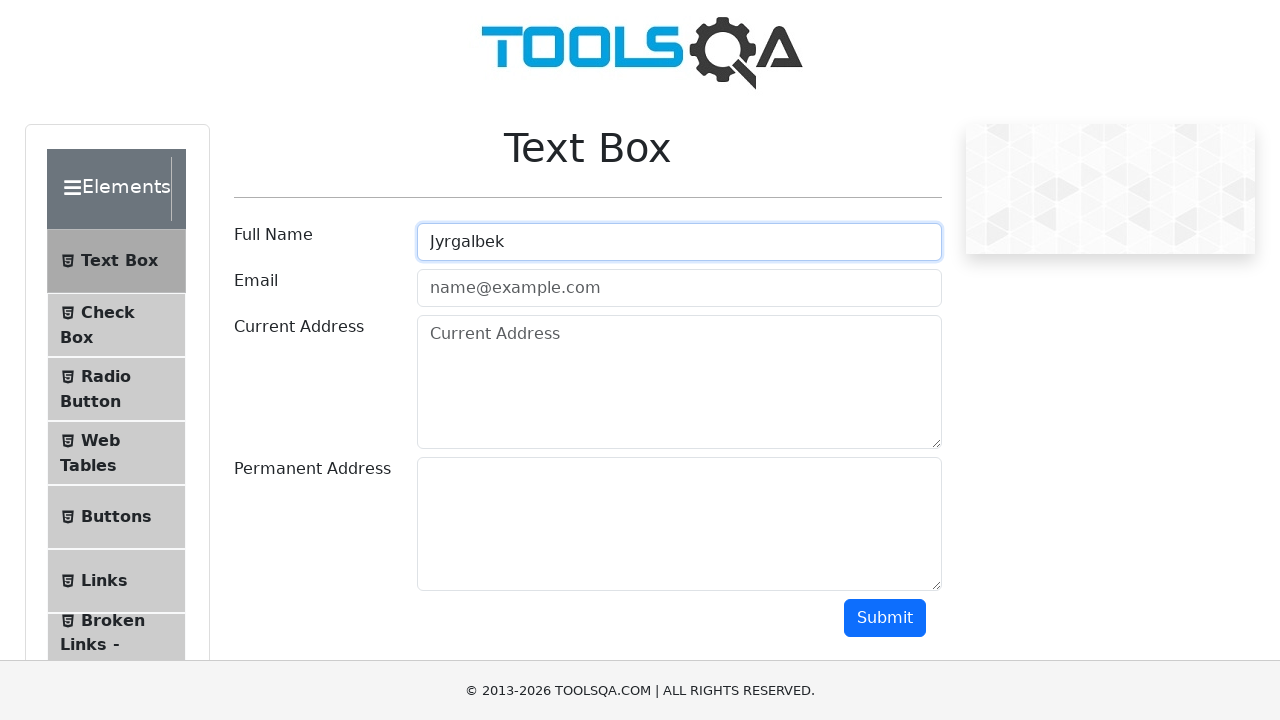

Located username field element
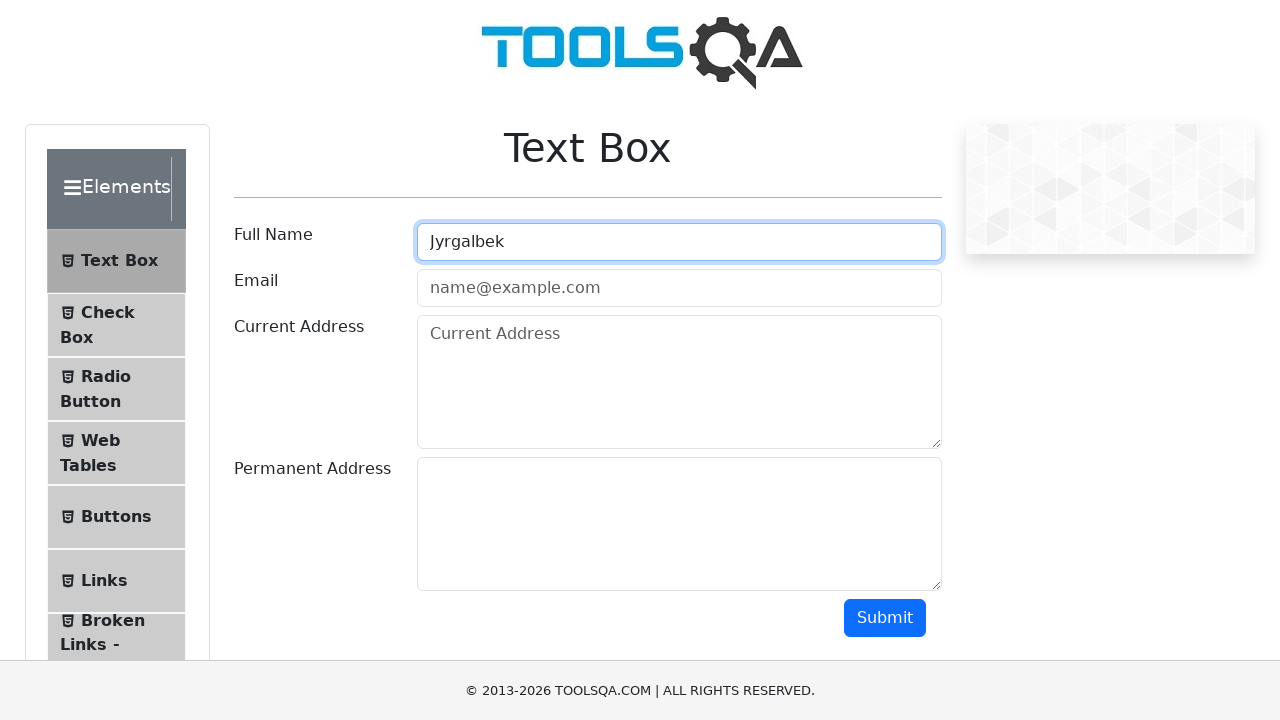

Verified username field contains correct value 'Jyrgalbek'
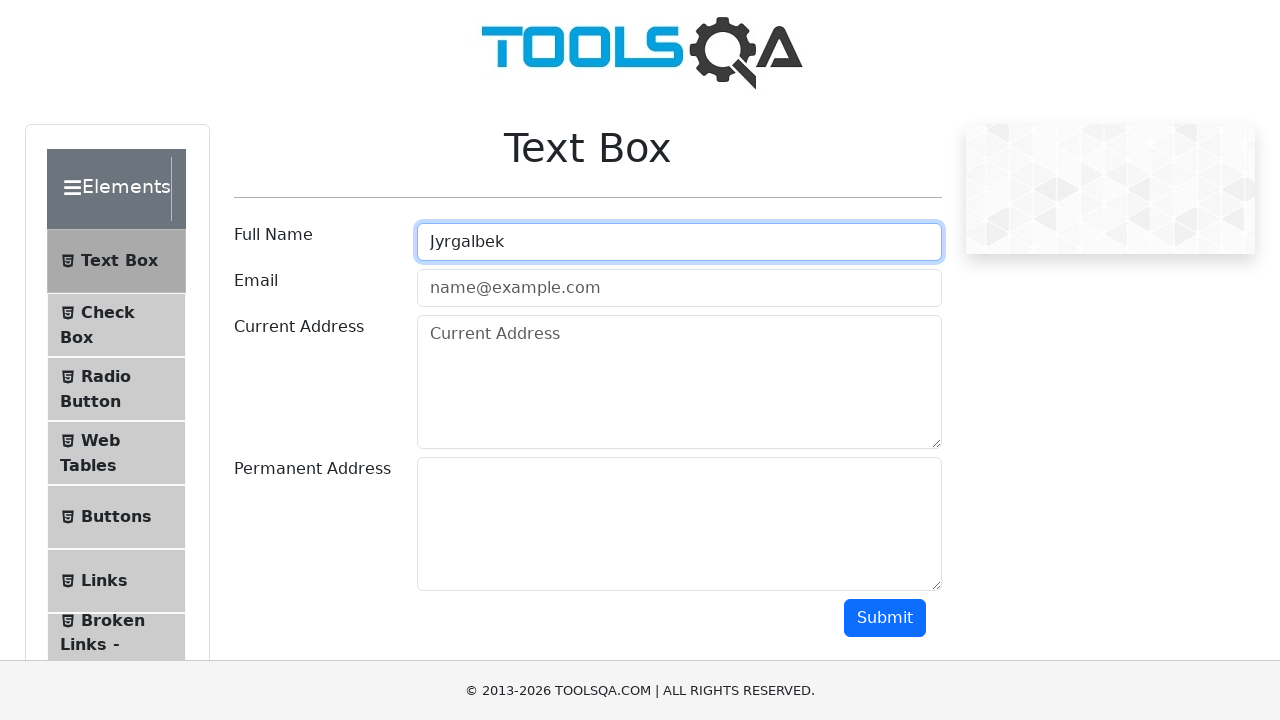

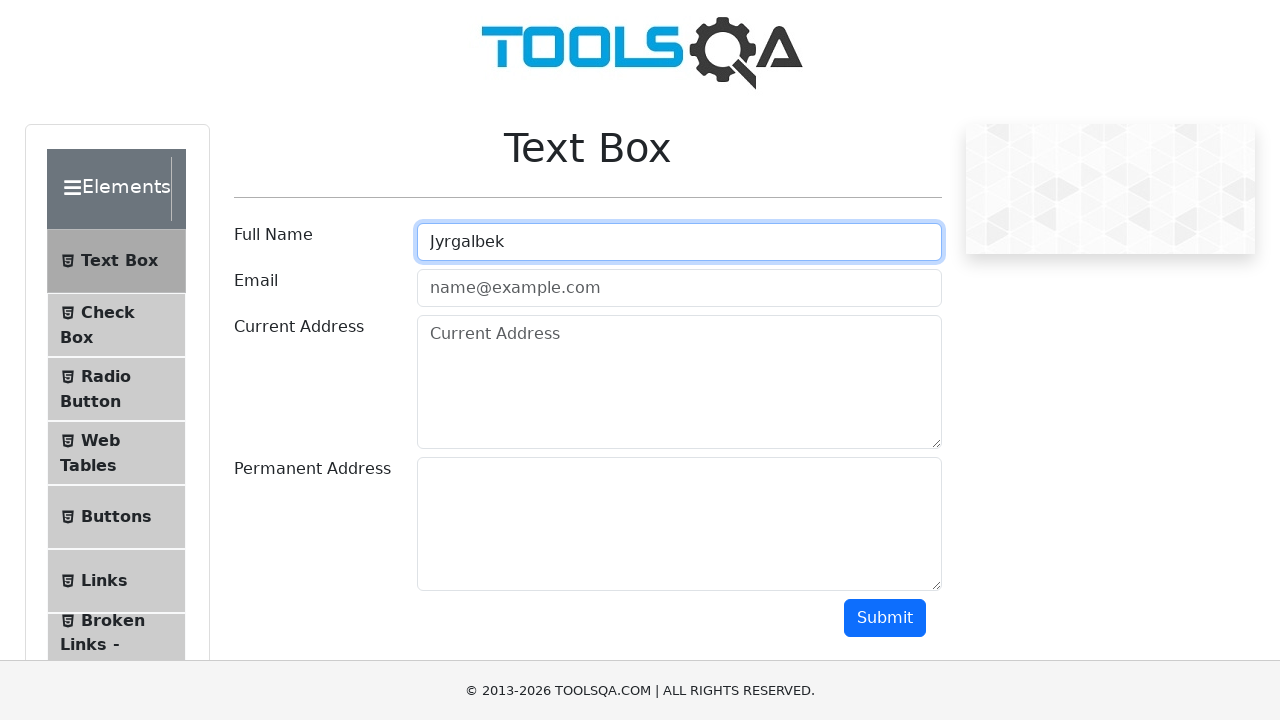